Tests frame navigation and text input functionality by switching between multiple frames and filling text fields within each frame

Starting URL: http://ui.vision/demo/webtest/frames/

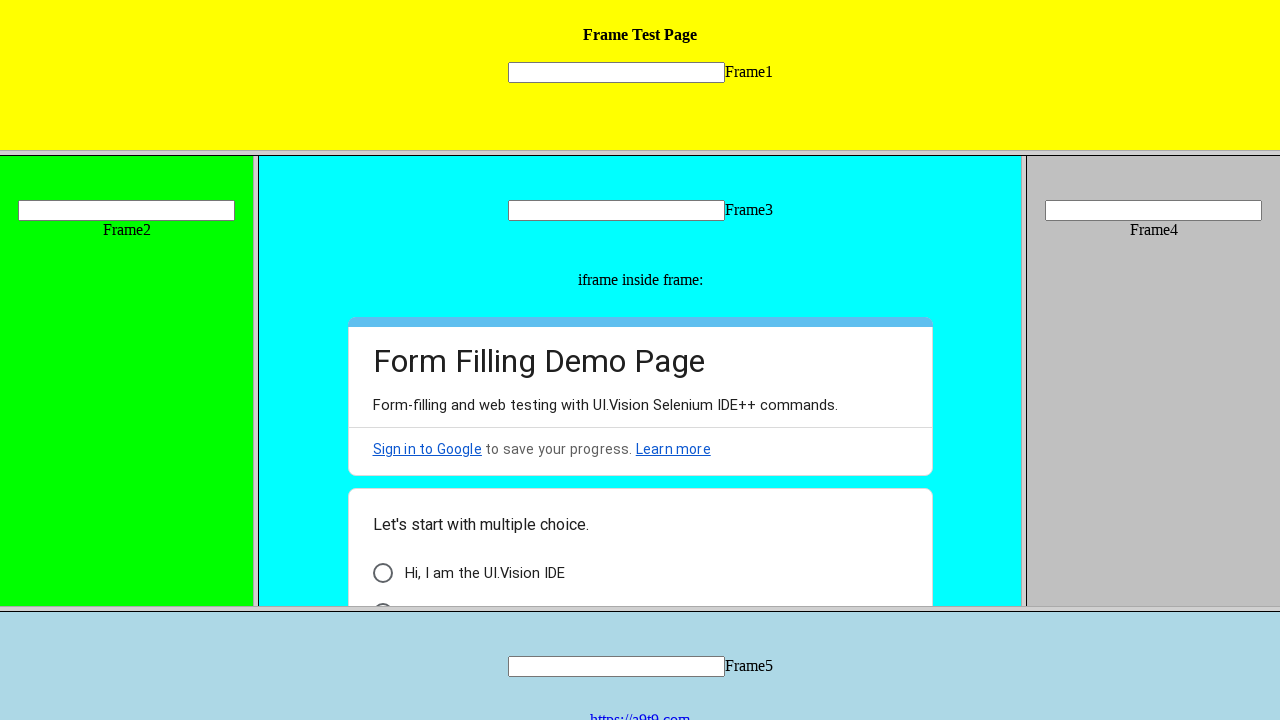

Retrieved all links count: 0
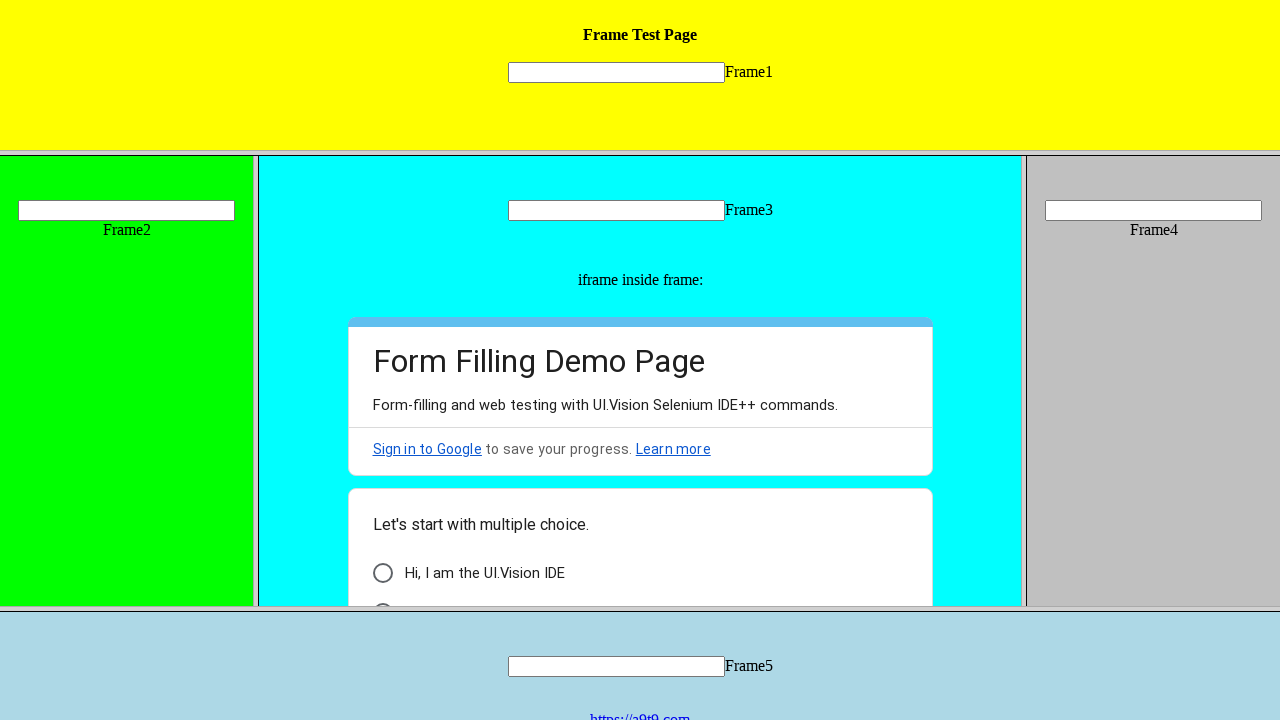

Retrieved all iframes count: 0
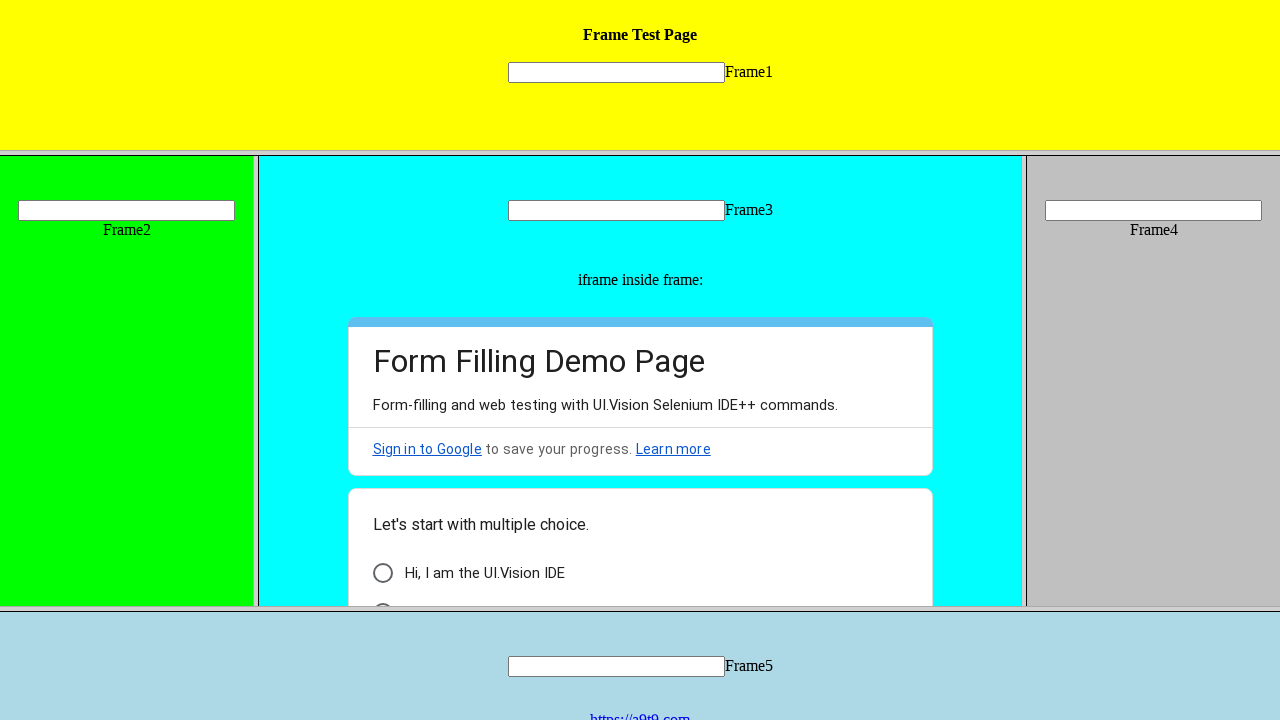

Retrieved all frames count: 5
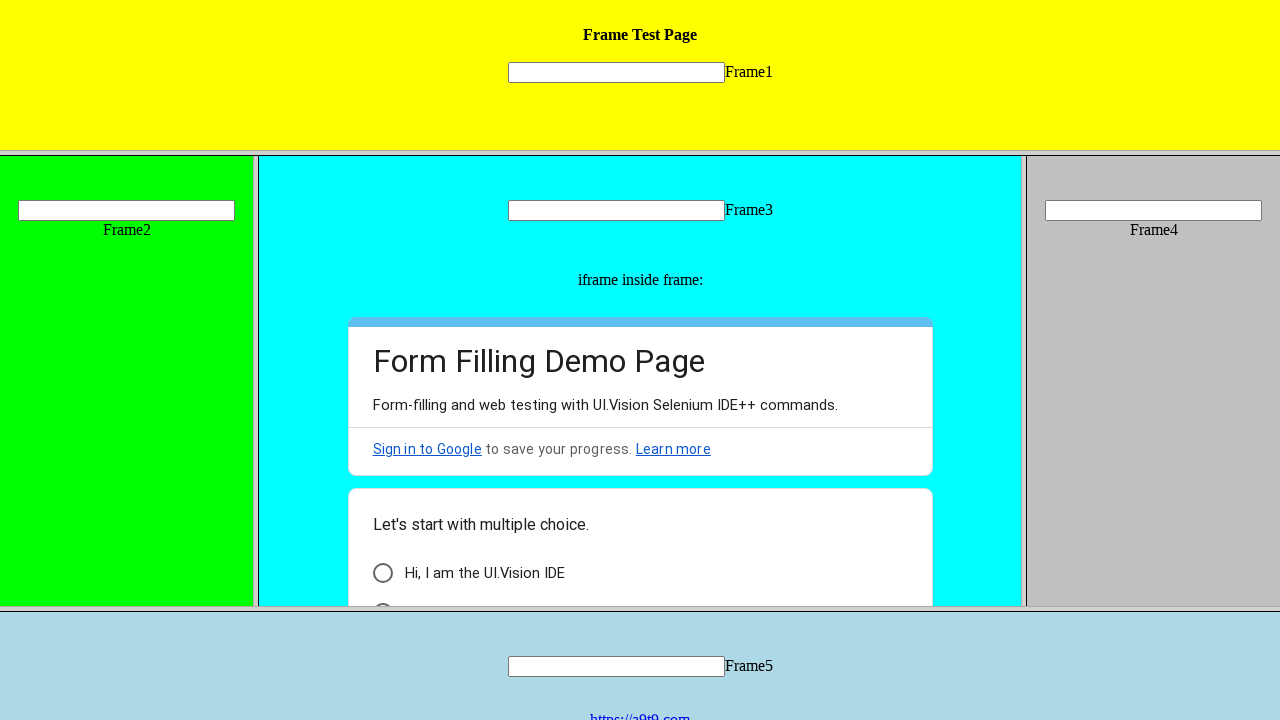

Located frame 1 (frame_1.html)
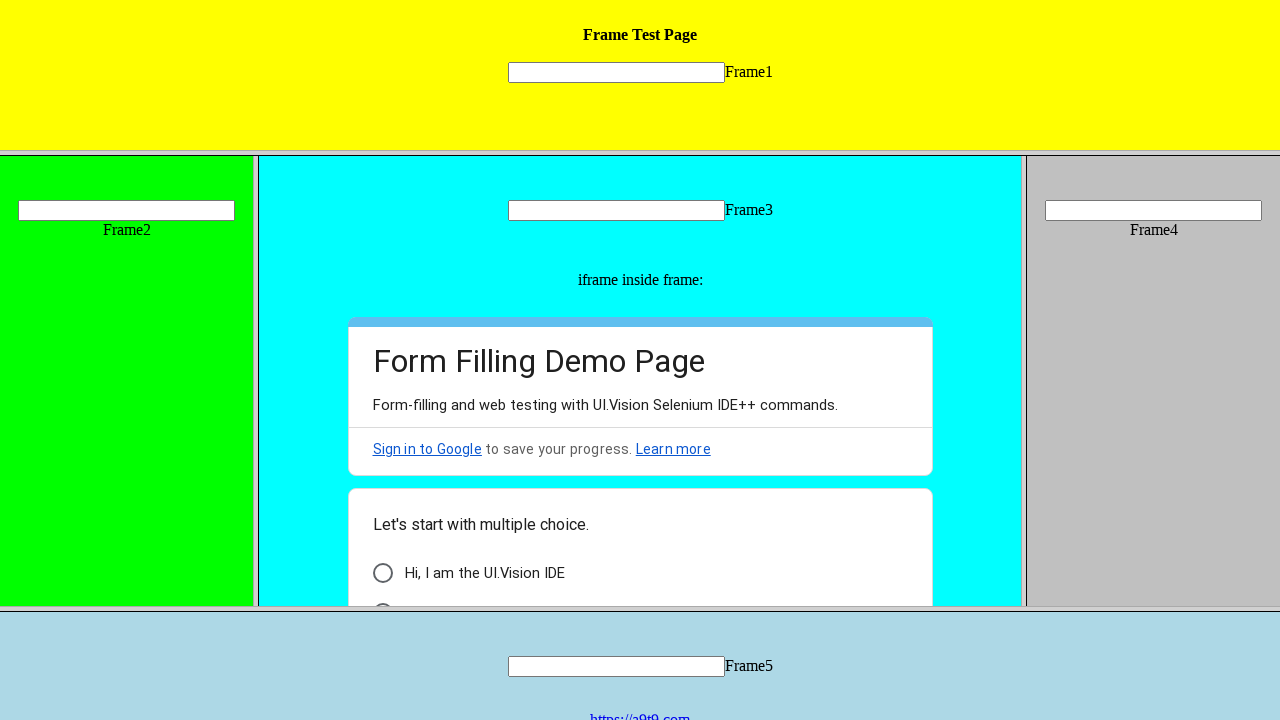

Filled text field in Frame 1 with 'Frame One' on frame[src='frame_1.html'] >> internal:control=enter-frame >> input[name='mytext1
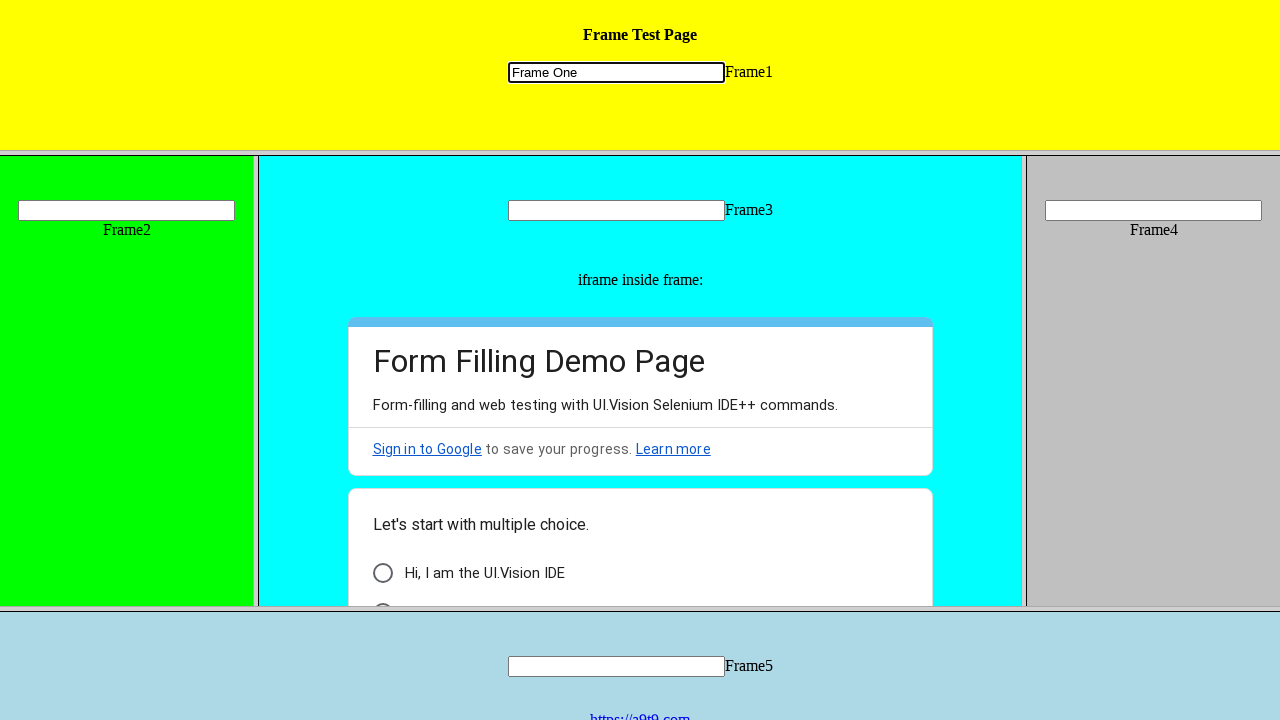

Located frame 2 (frame_2.html)
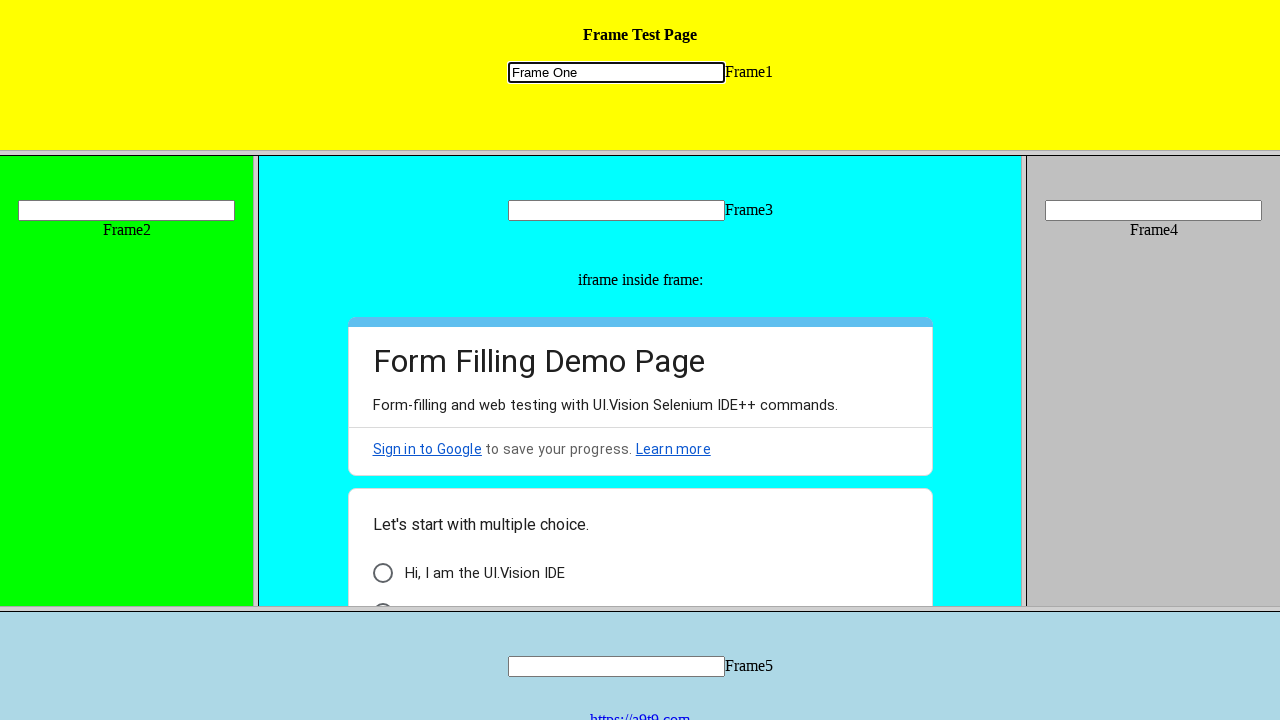

Filled text field in Frame 2 with 'Frame Two' on frame[src='frame_2.html'] >> internal:control=enter-frame >> input[name='mytext2
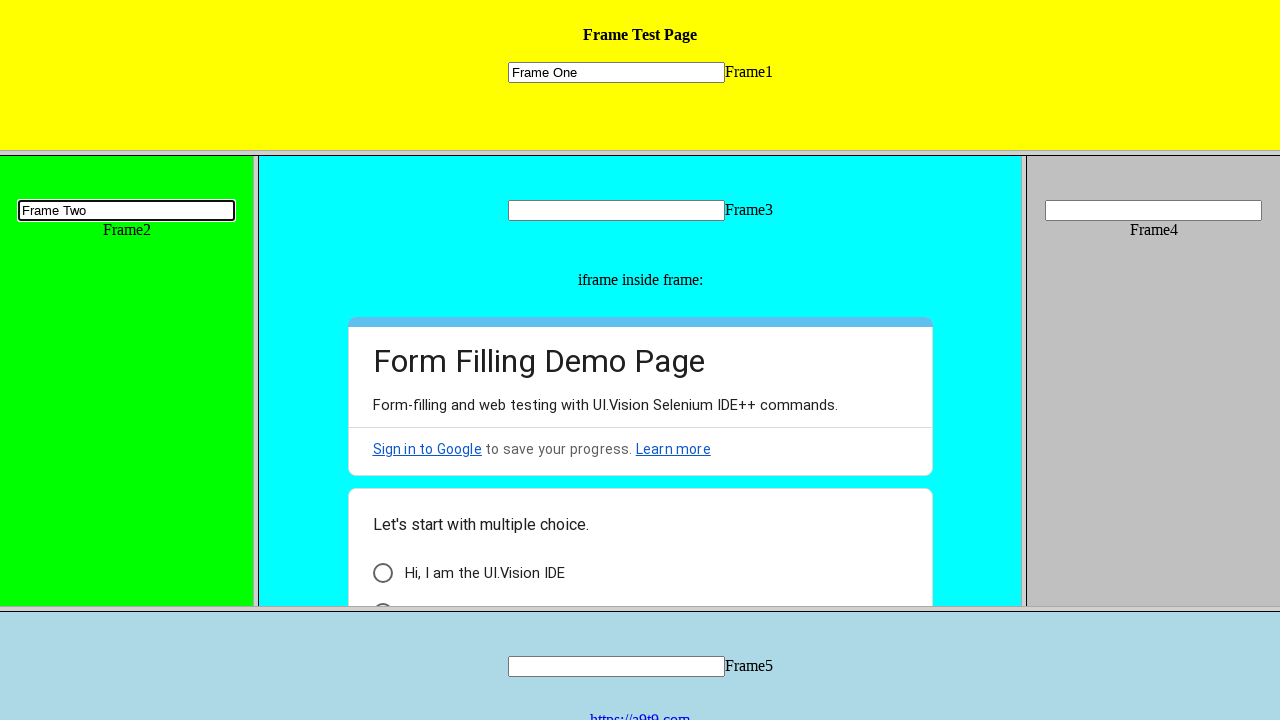

Located frame 5 (frame_5.html)
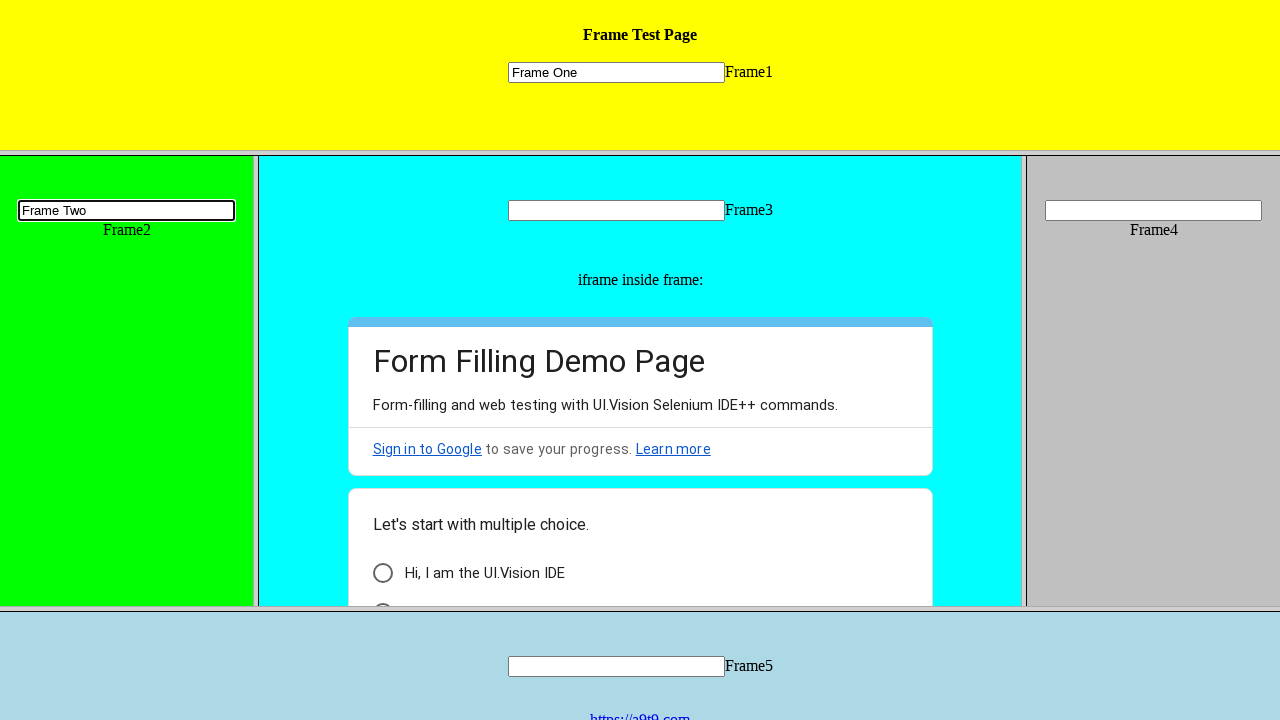

Filled text field in Frame 5 with 'Frame Five' on frame[src='frame_5.html'] >> internal:control=enter-frame >> input[name='mytext5
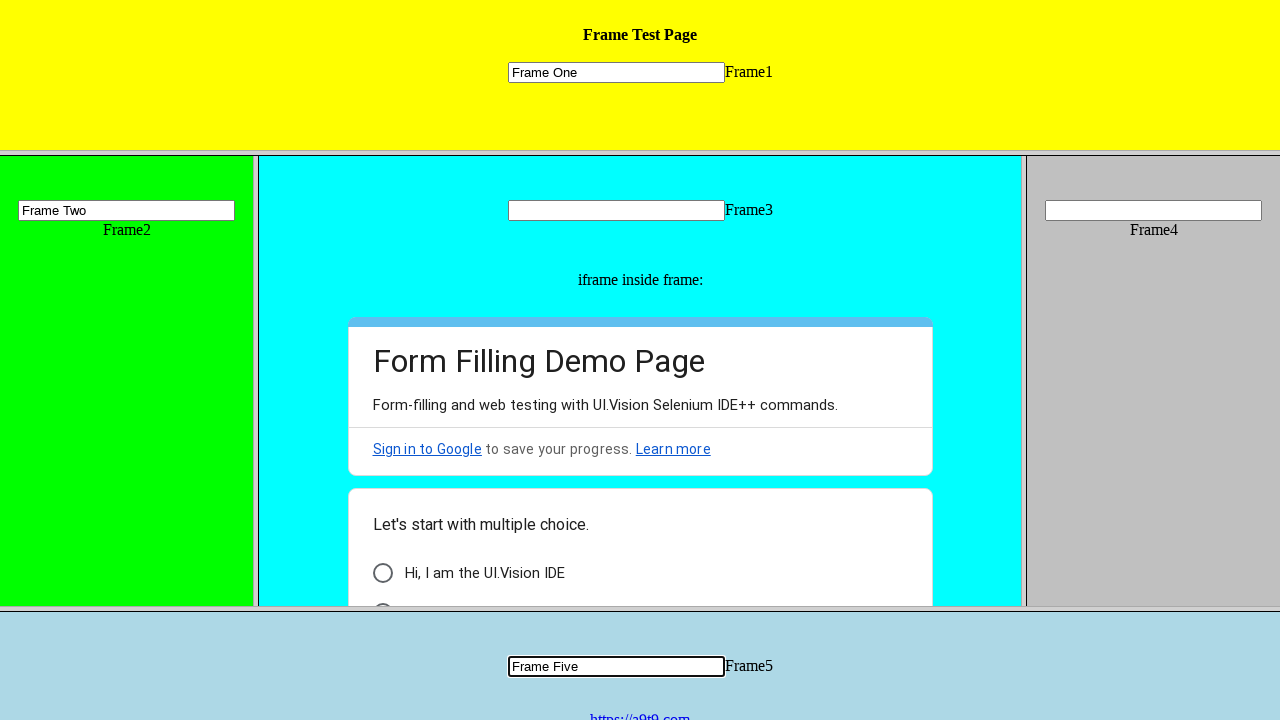

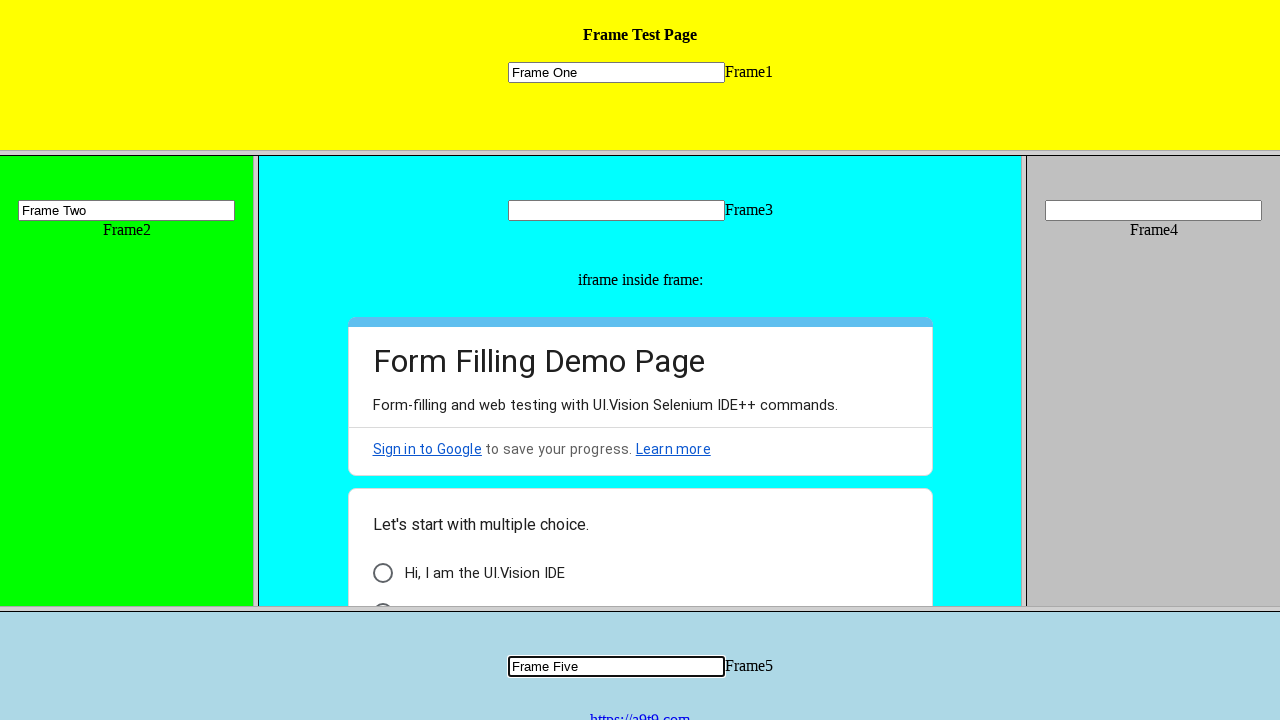